Tests drag and drop functionality by dragging an element to a drop target

Starting URL: https://www.selenium.dev/selenium/web/mouse_interaction.html

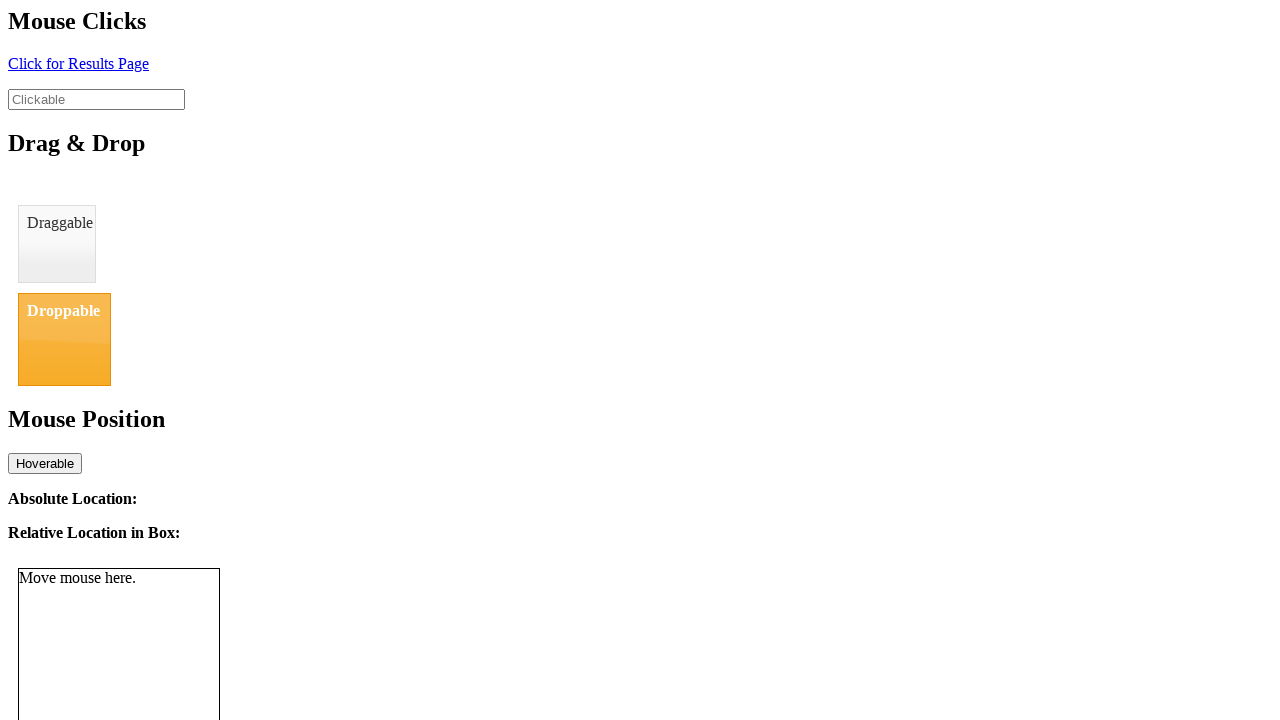

Waited for draggable element to load
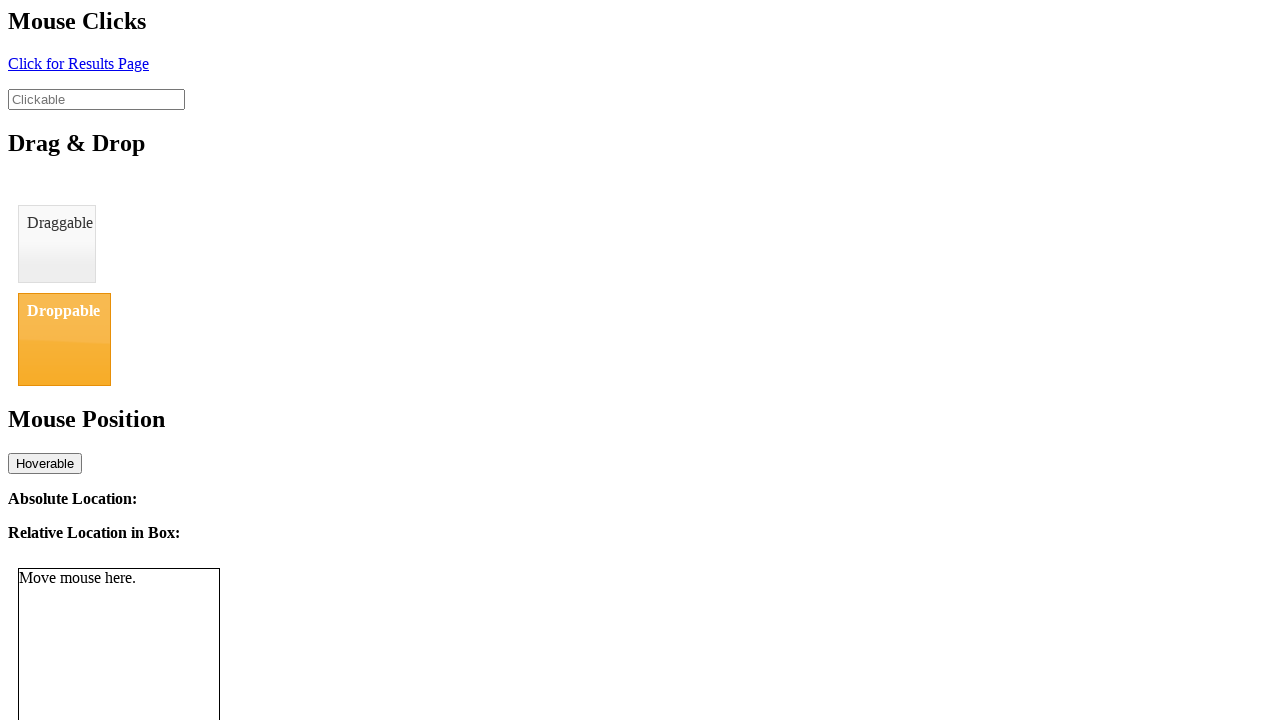

Dragged element to drop target at (64, 339)
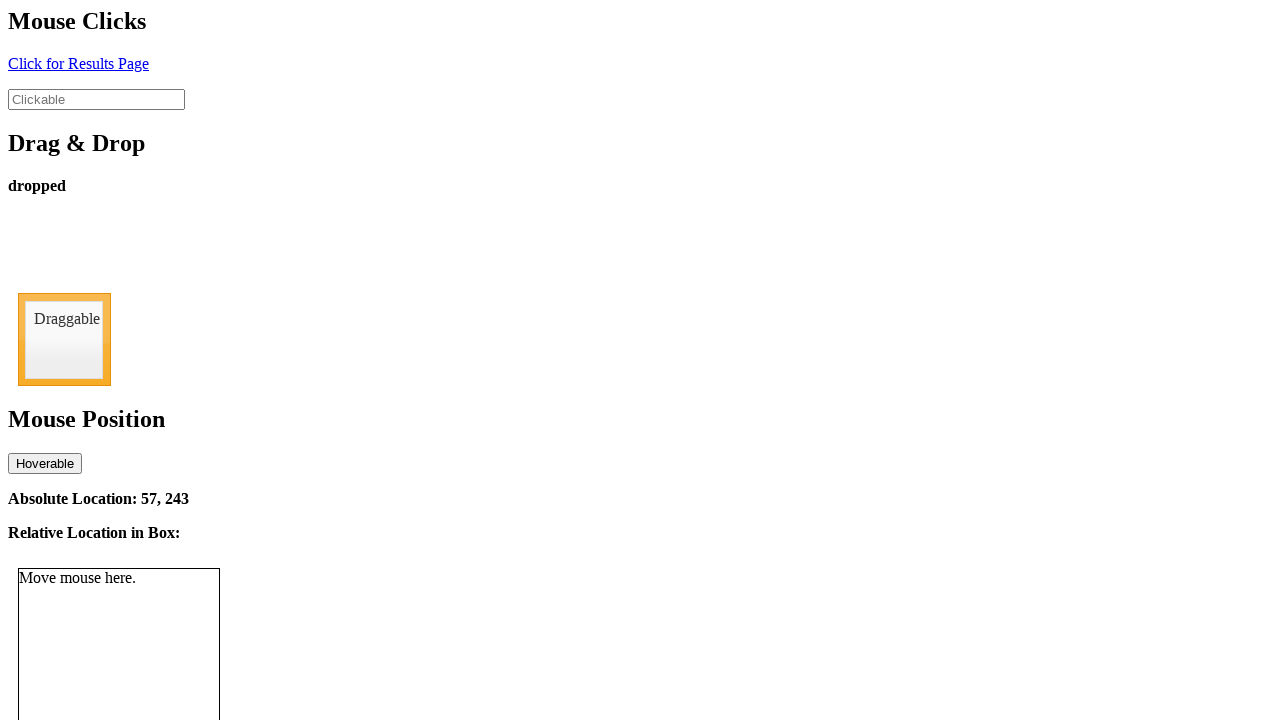

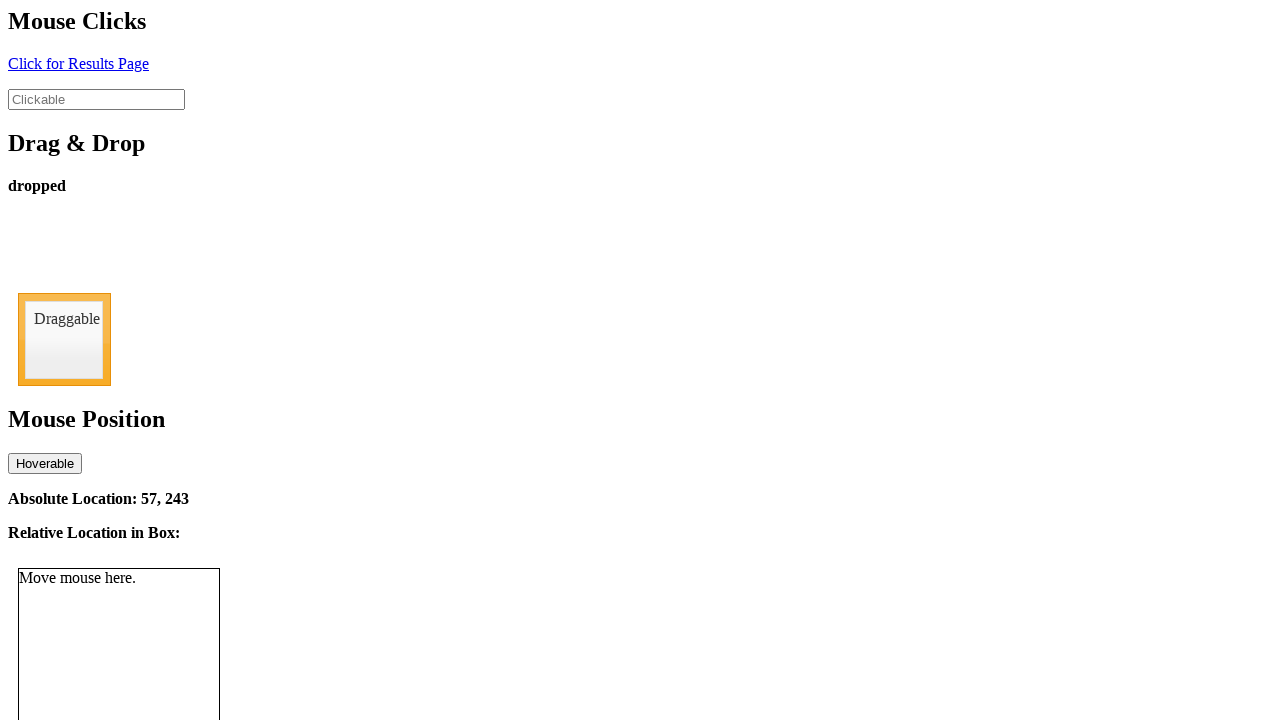